Tests checkbox functionality by clicking all checkboxes on the page

Starting URL: https://rahulshettyacademy.com/AutomationPractice/

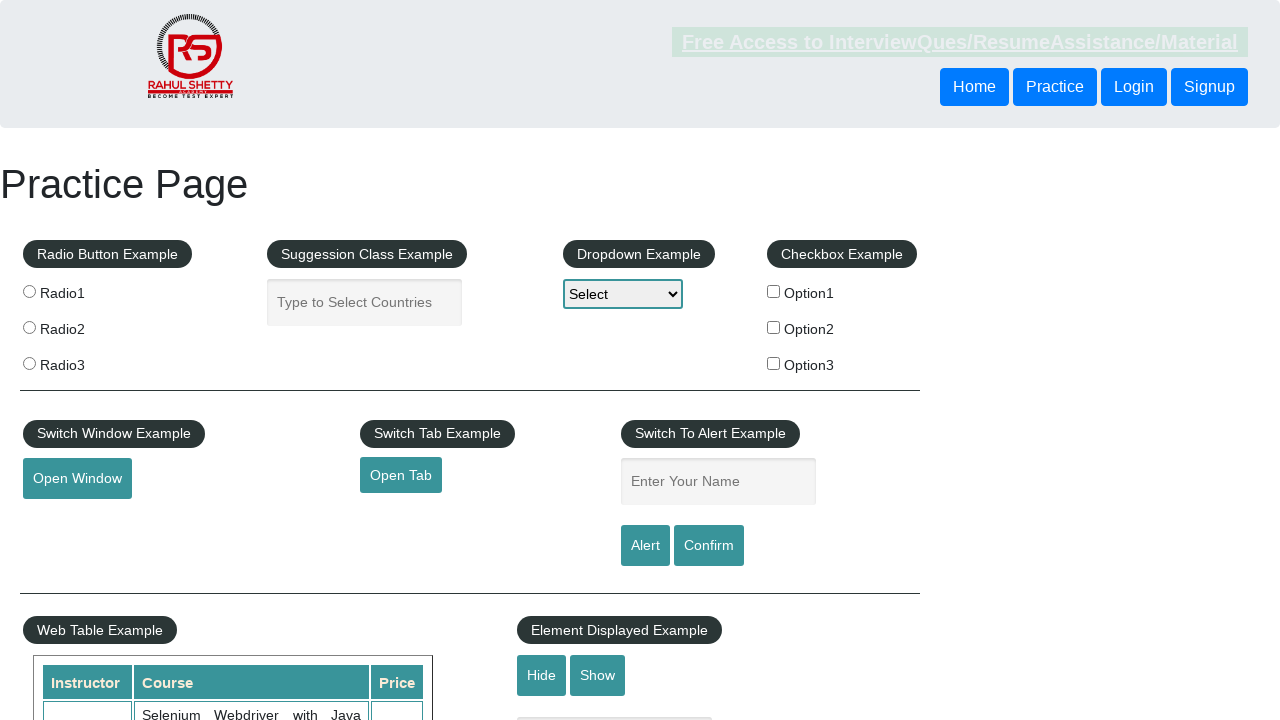

Located all checkboxes on the page
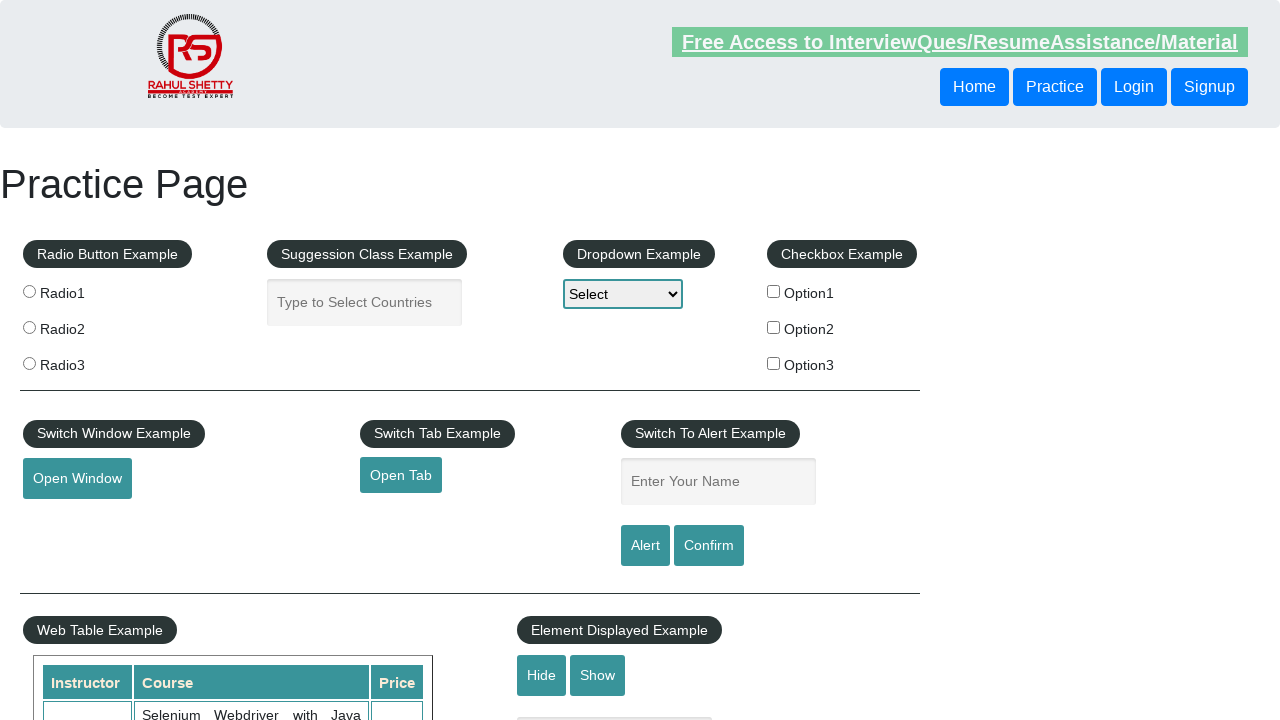

Clicked a checkbox at (774, 291) on input[type='checkbox'] >> nth=0
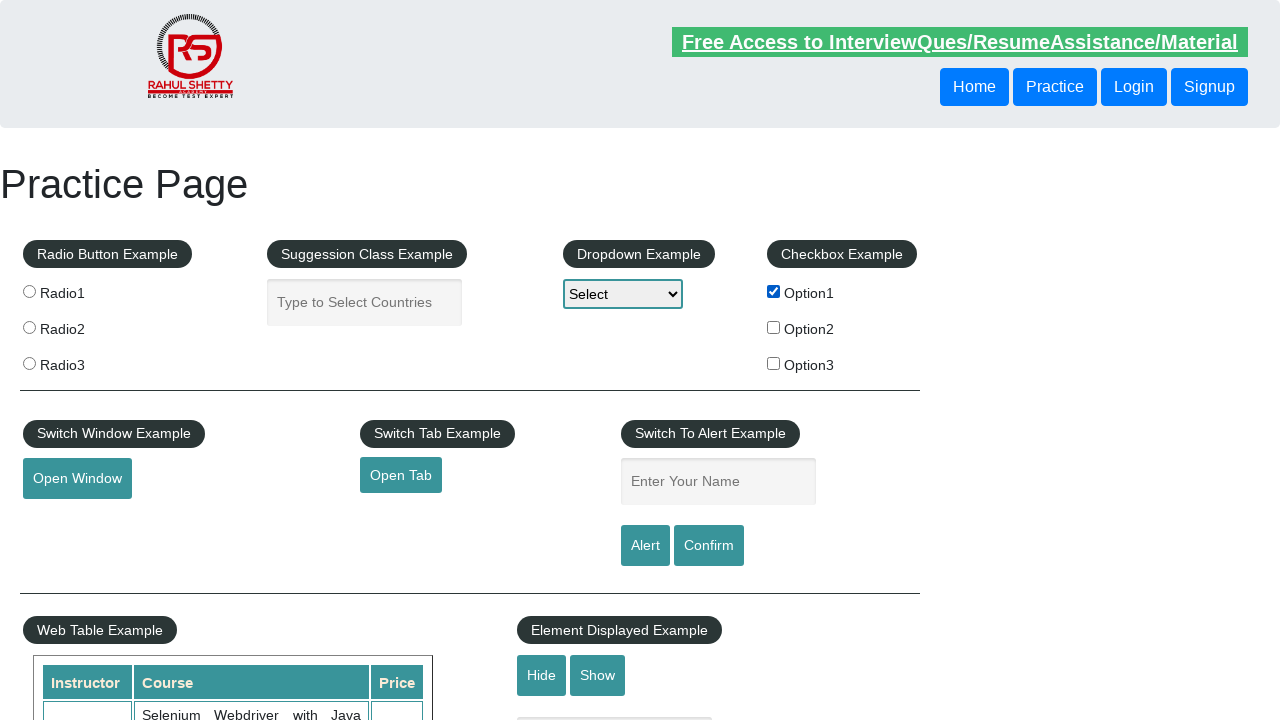

Clicked a checkbox at (774, 327) on input[type='checkbox'] >> nth=1
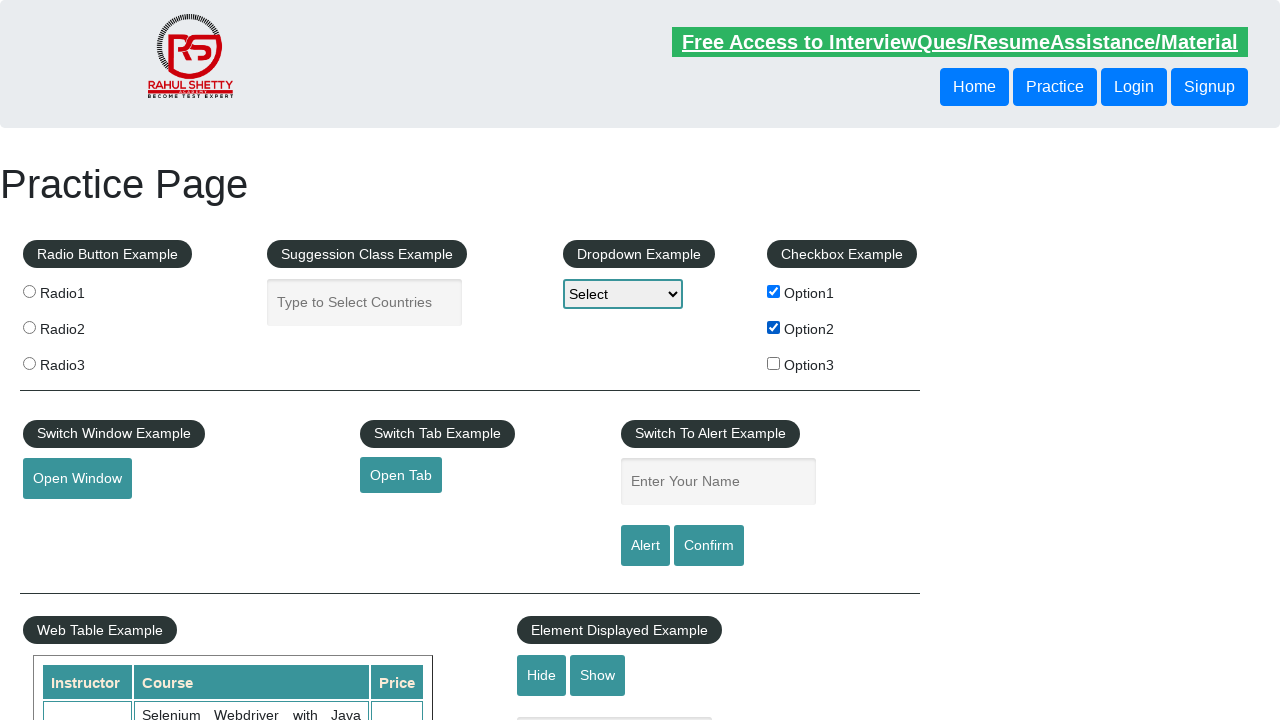

Clicked a checkbox at (774, 363) on input[type='checkbox'] >> nth=2
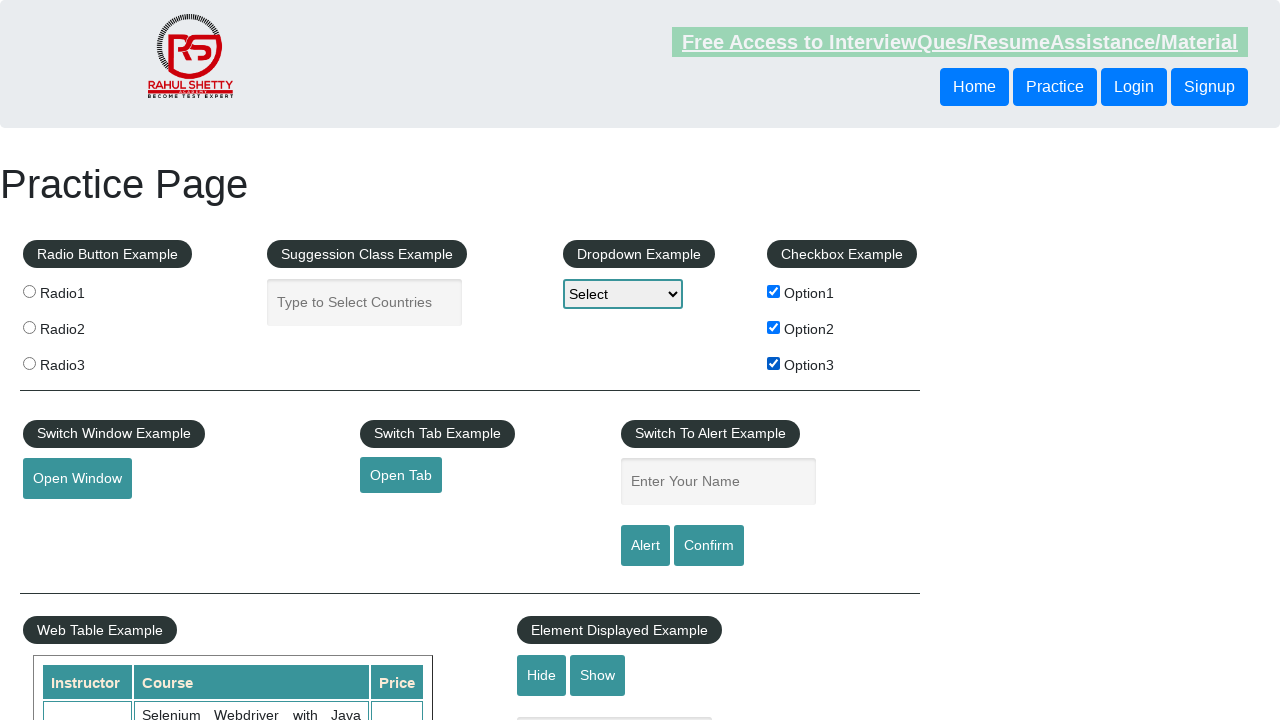

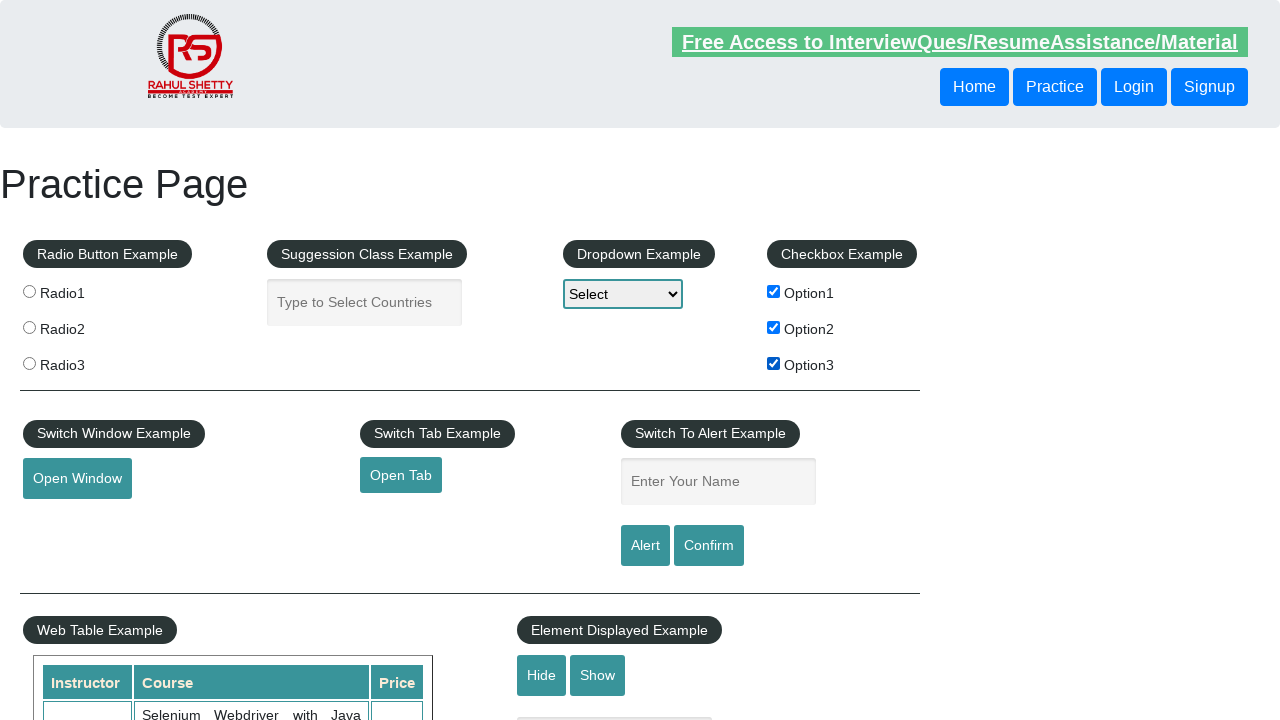